Tests that edits are saved when the input loses focus (blur event)

Starting URL: https://demo.playwright.dev/todomvc

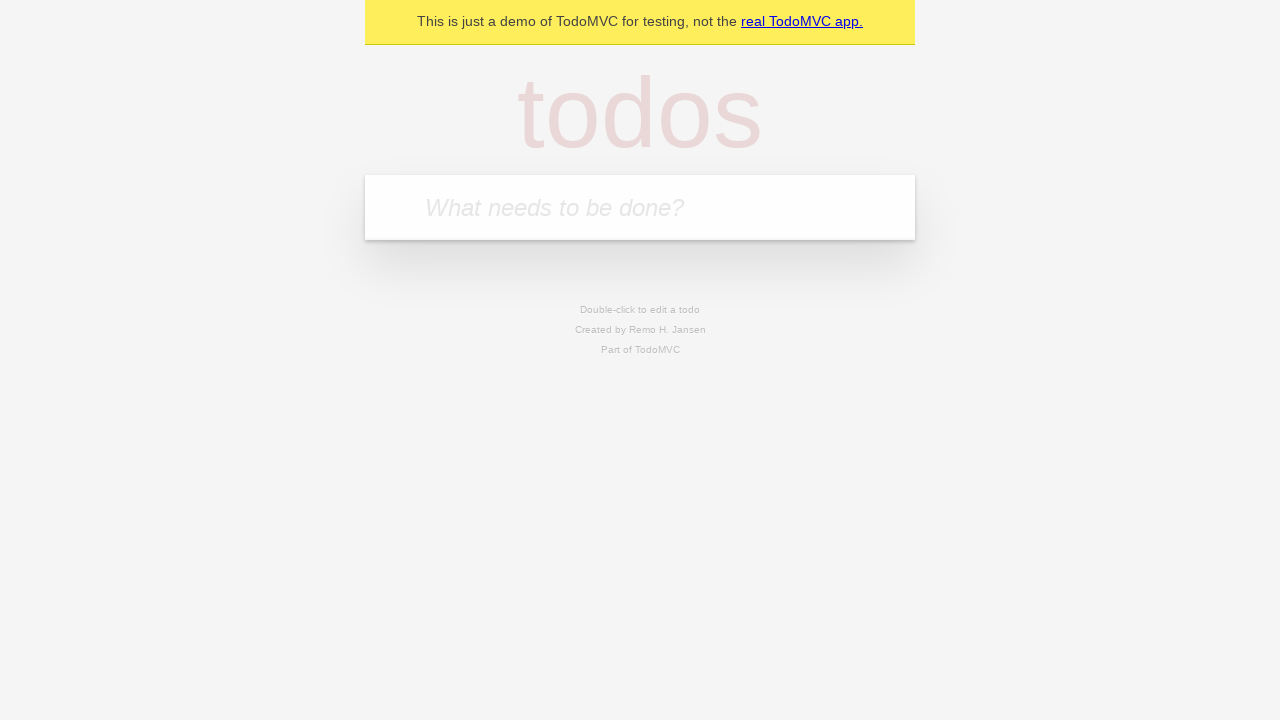

Filled first todo input with 'buy some cheese' on .new-todo
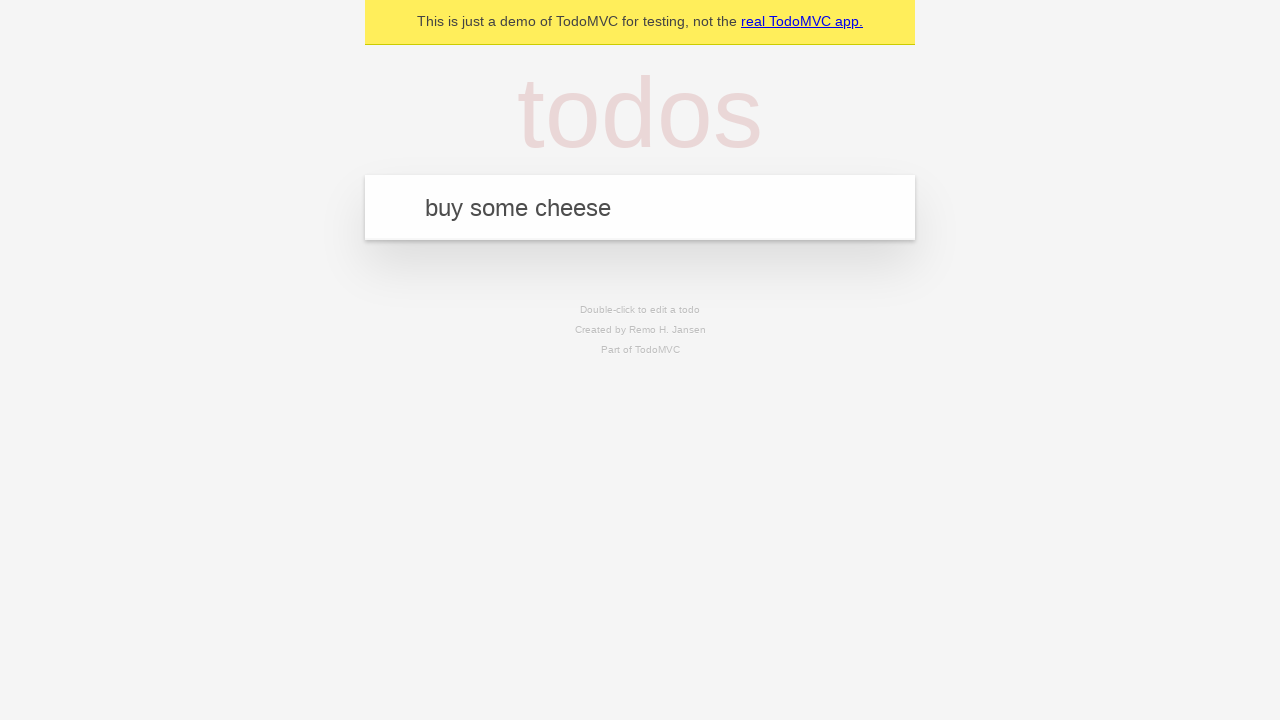

Pressed Enter to create first todo on .new-todo
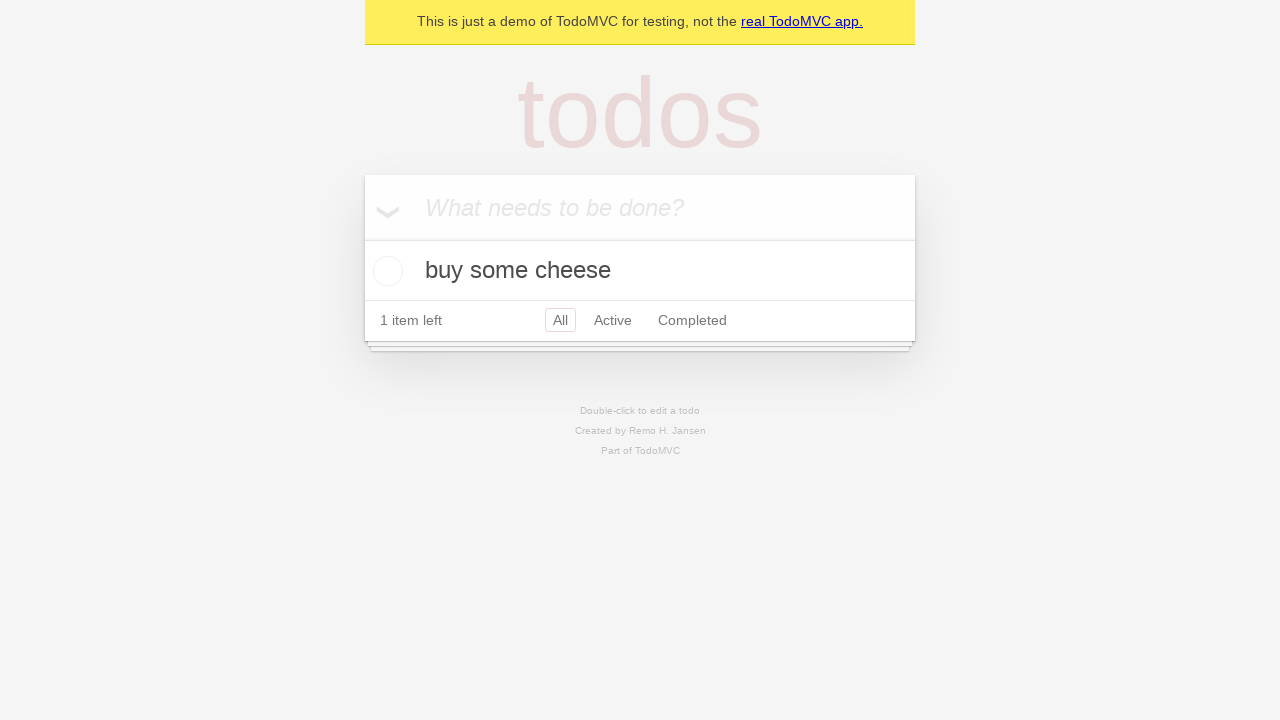

Filled second todo input with 'feed the cat' on .new-todo
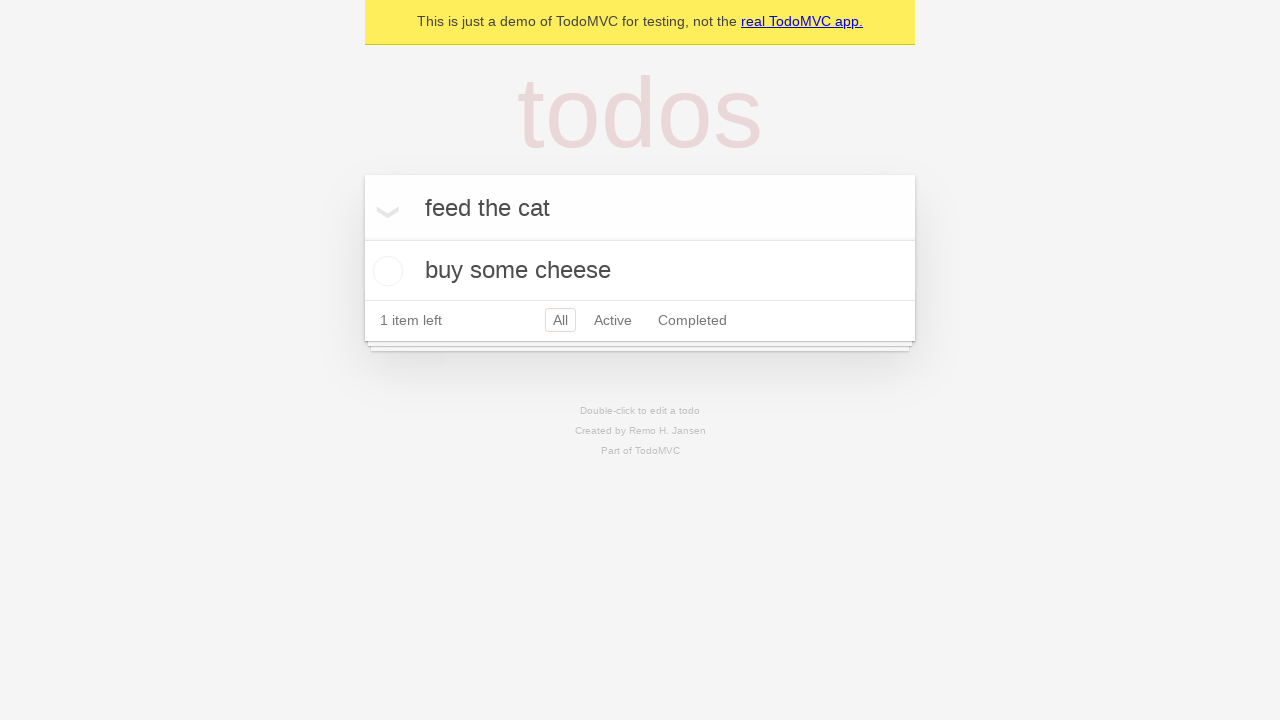

Pressed Enter to create second todo on .new-todo
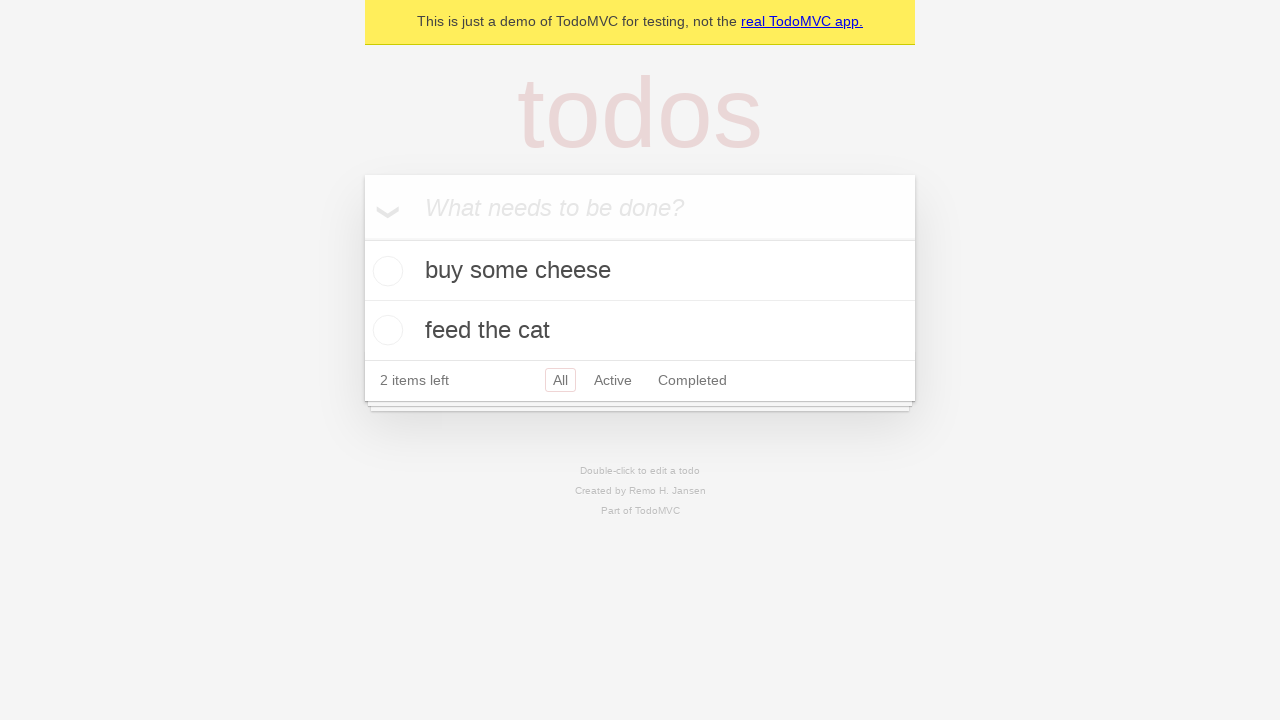

Filled third todo input with 'book a doctors appointment' on .new-todo
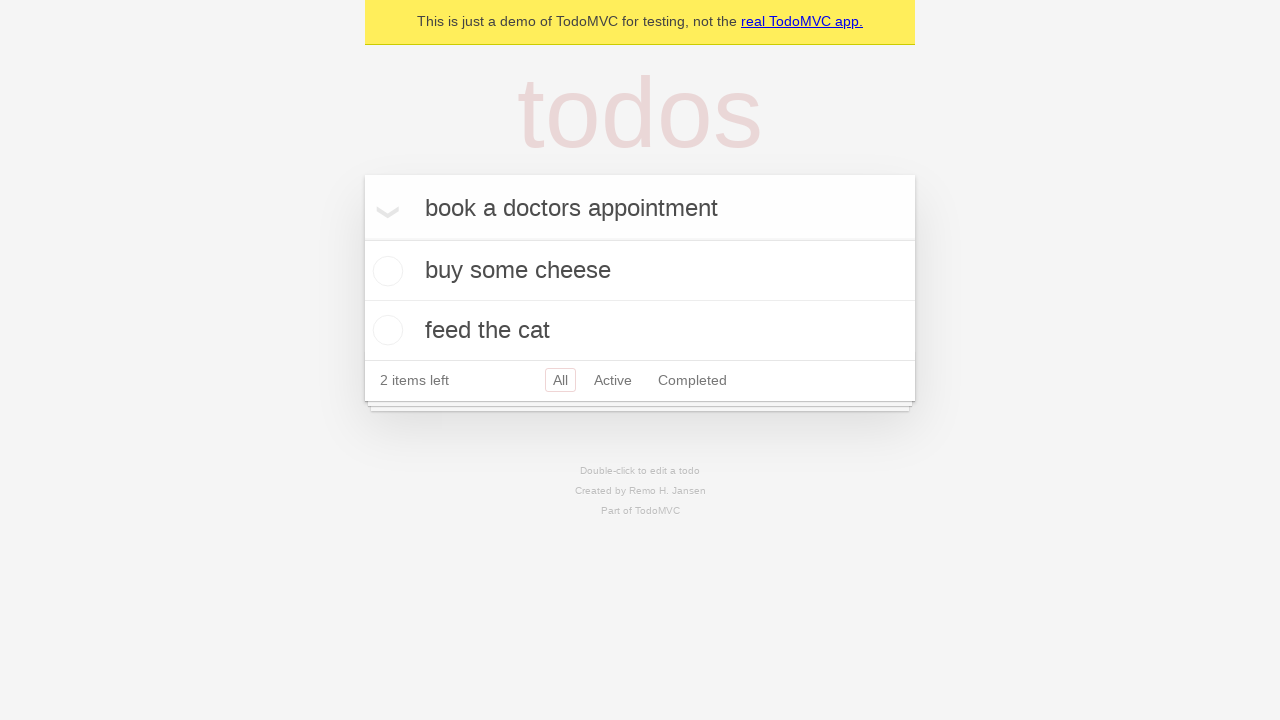

Pressed Enter to create third todo on .new-todo
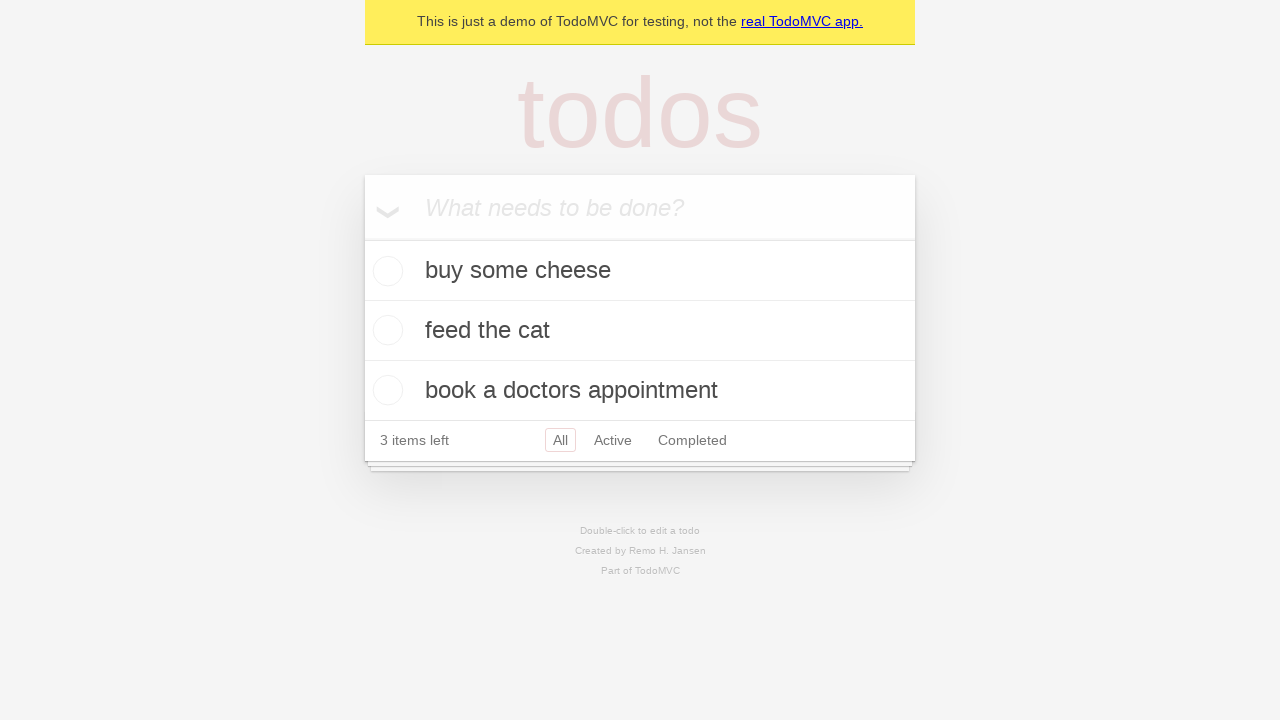

Waited for all three todos to load in the list
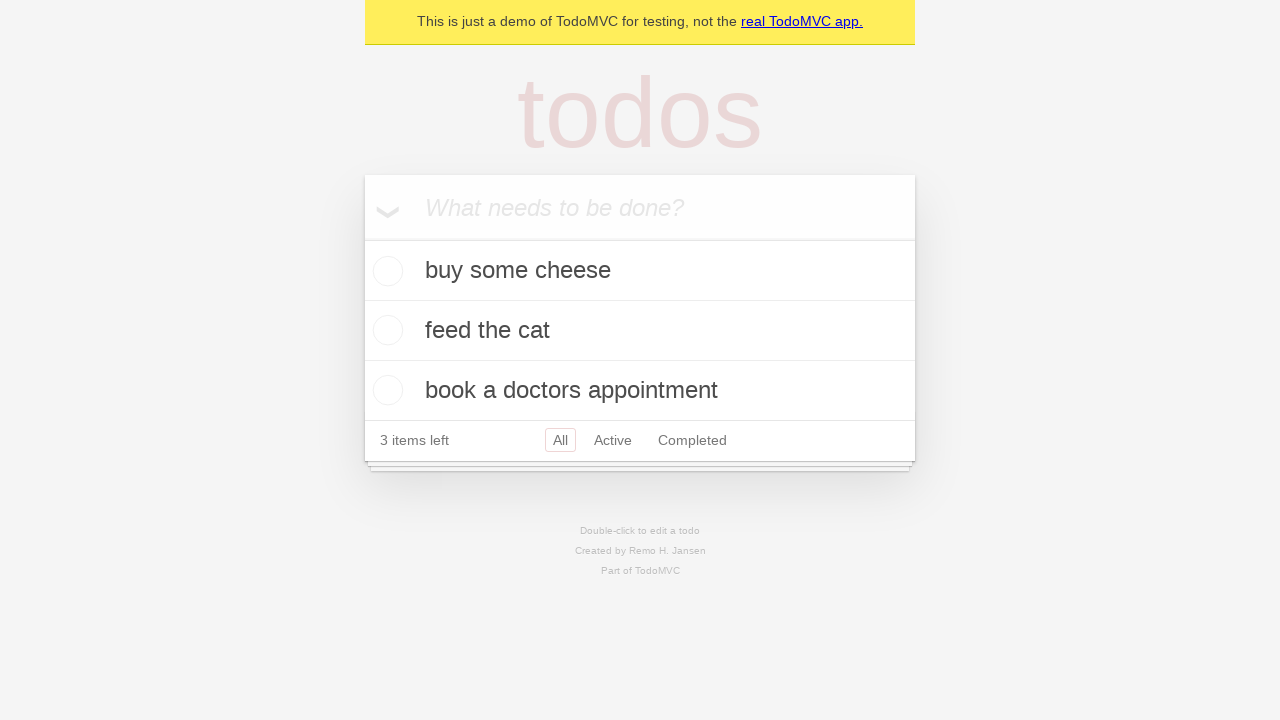

Double-clicked second todo item to enter edit mode at (640, 331) on .todo-list li >> nth=1
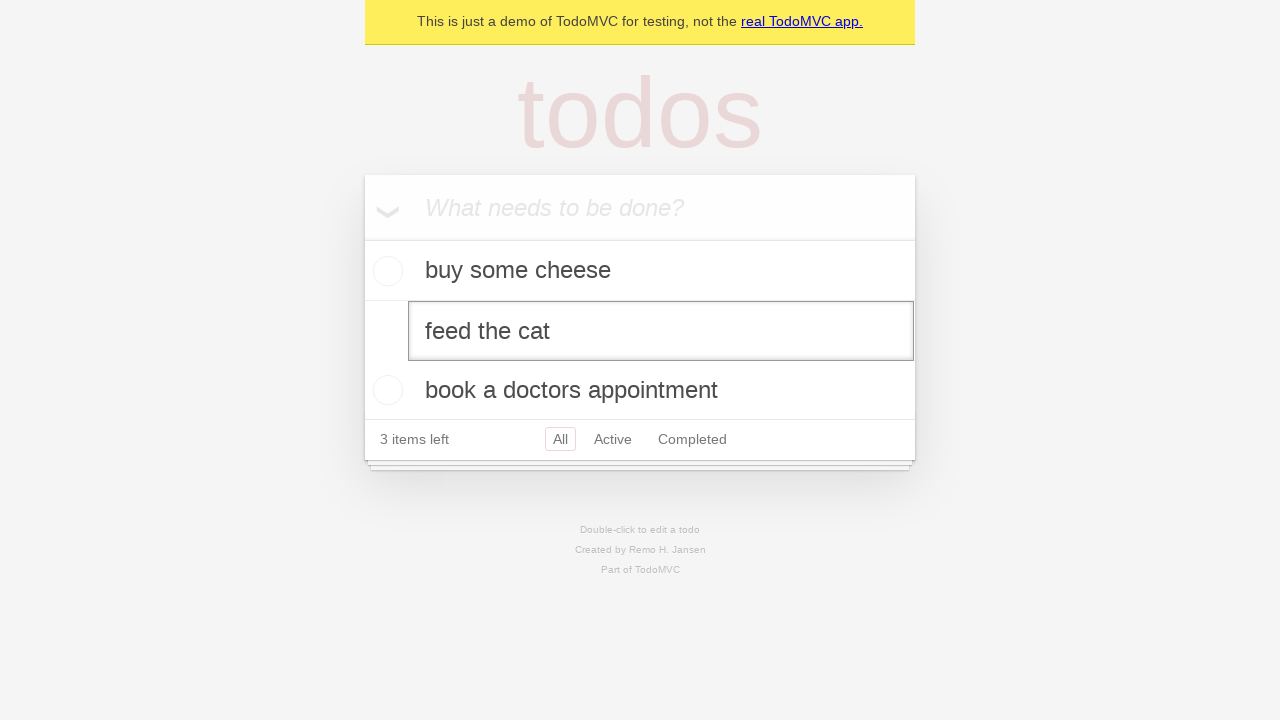

Changed todo text from 'feed the cat' to 'buy some sausages' on .todo-list li >> nth=1 >> .edit
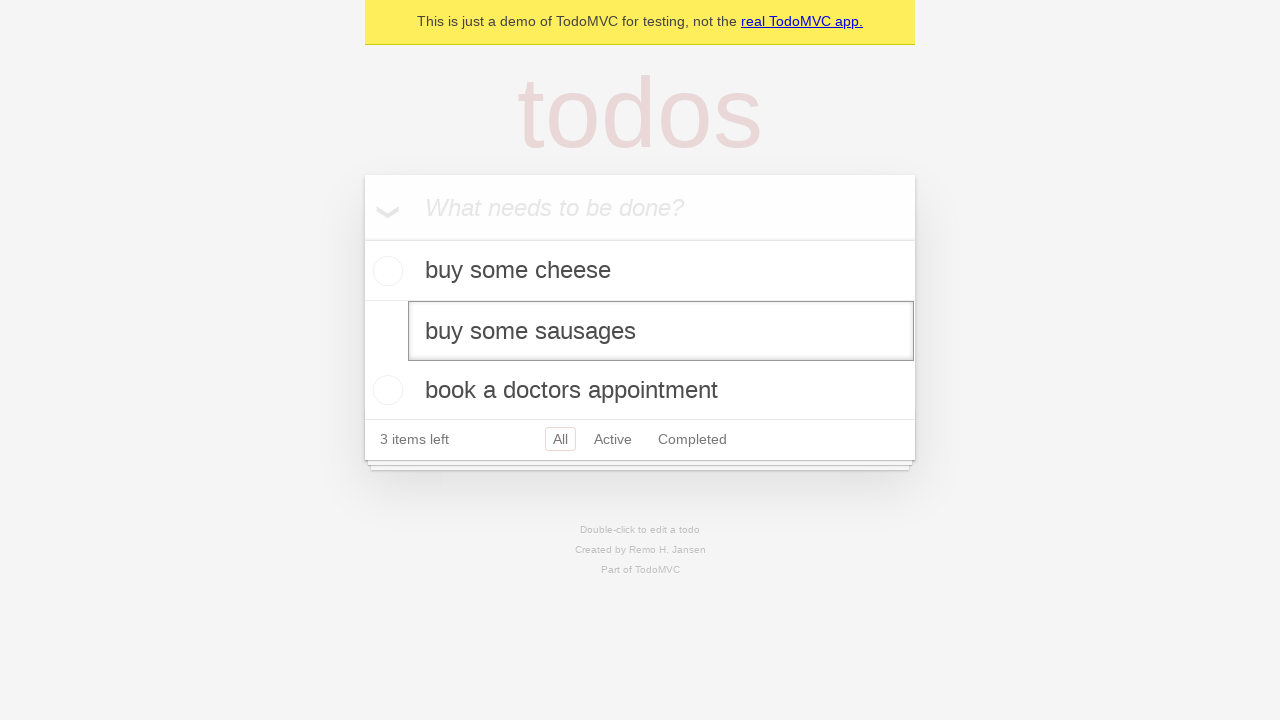

Dispatched blur event to save the edited todo text
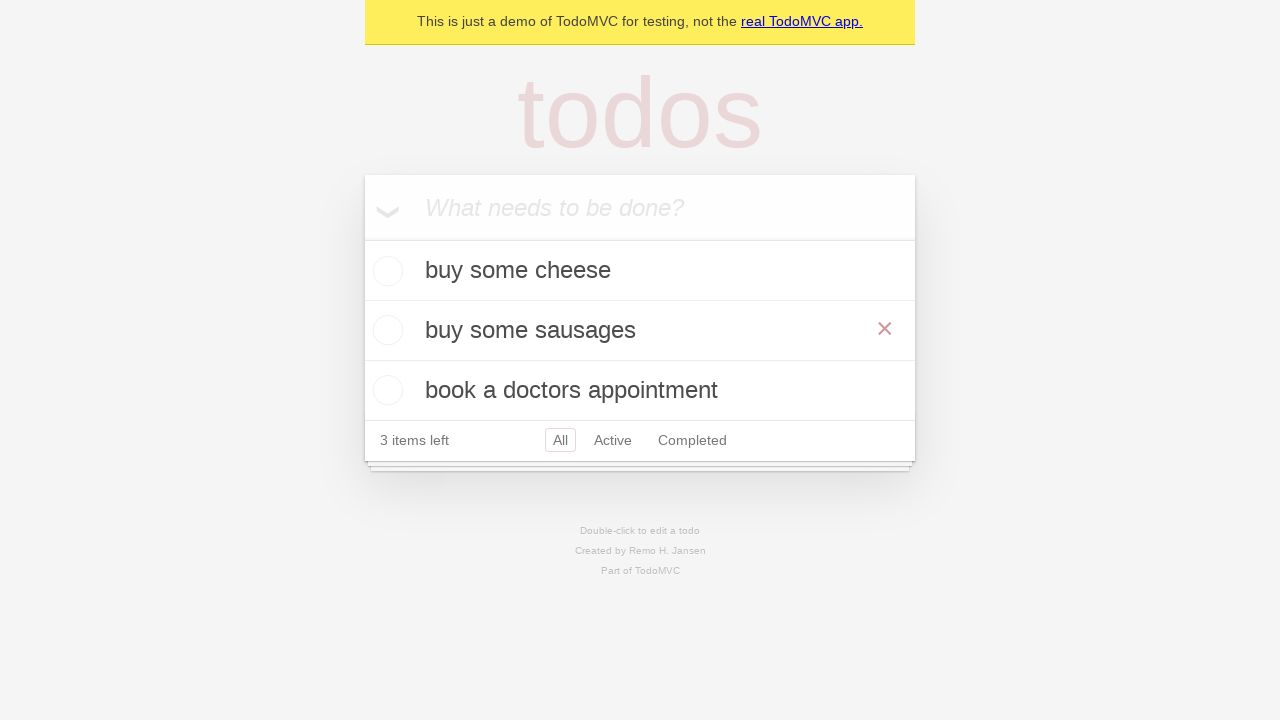

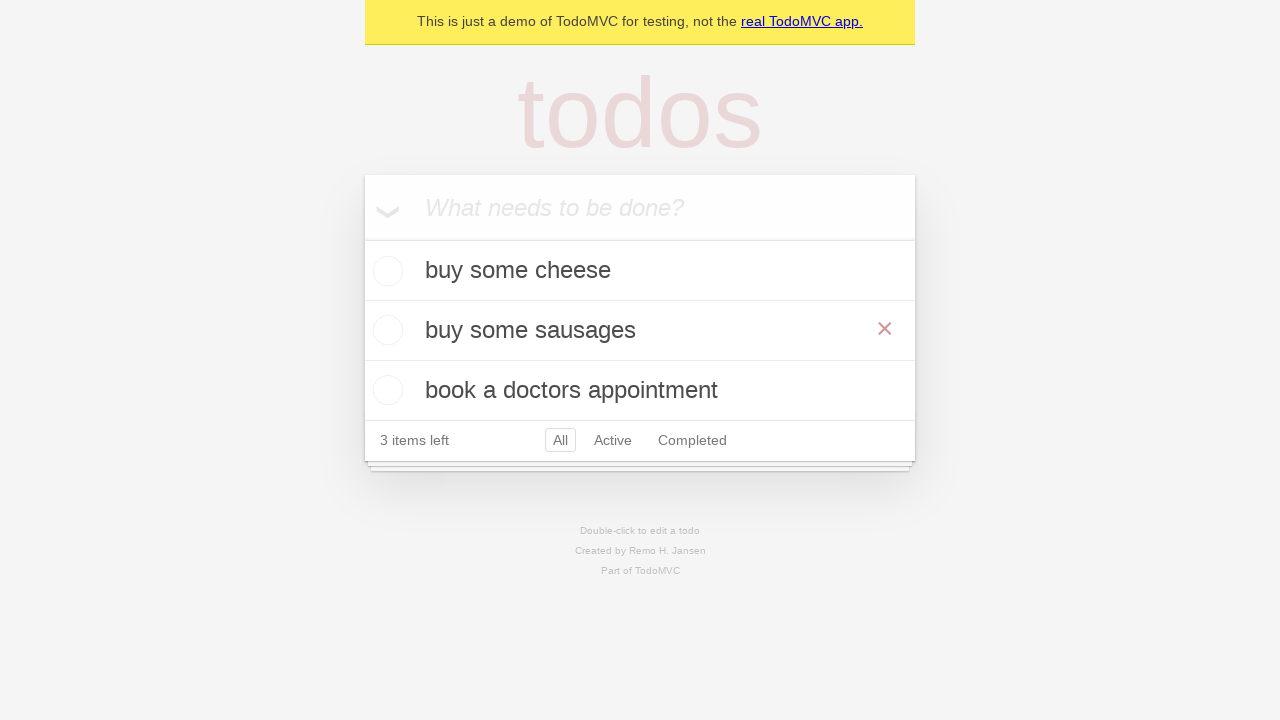